Tests an obstacle course challenge by clicking Calculate button, waiting, then clicking Send button and verifying success message

Starting URL: https://obstaclecourse.tricentis.com/Obstacles/33678/retry

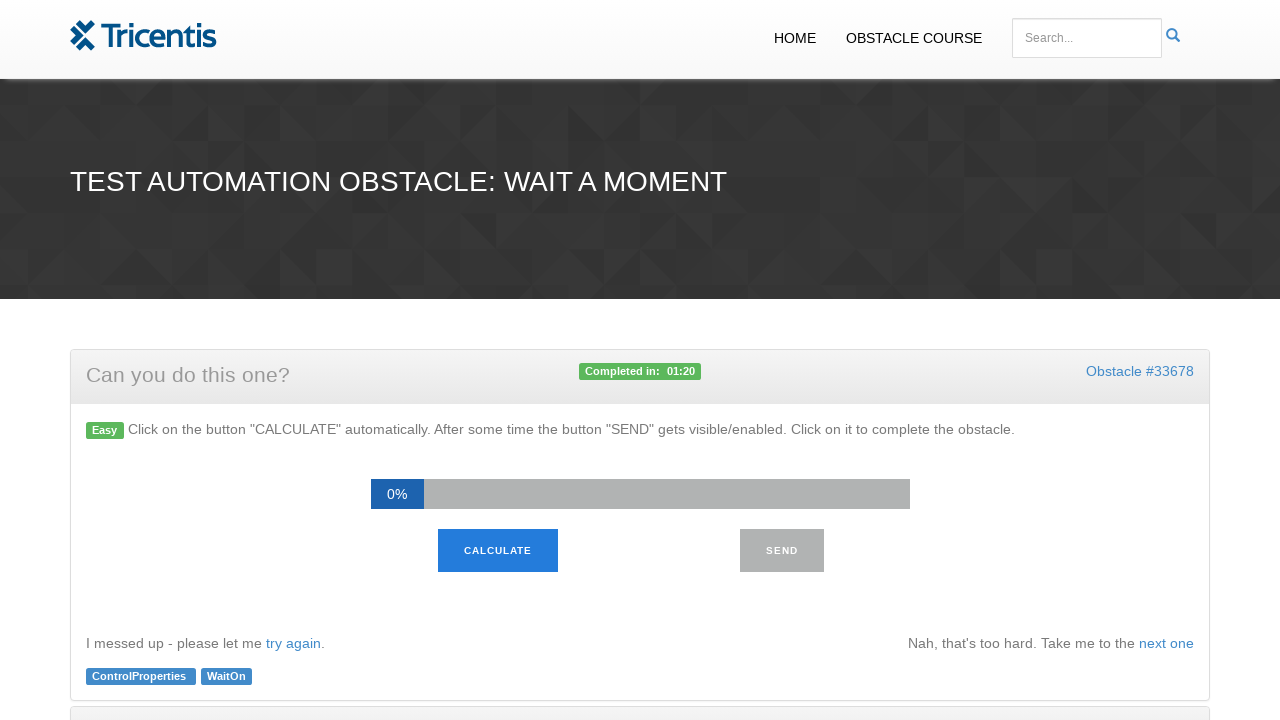

Clicked Calculate button at (498, 551) on xpath=//div/p/button[text()='Calculate']
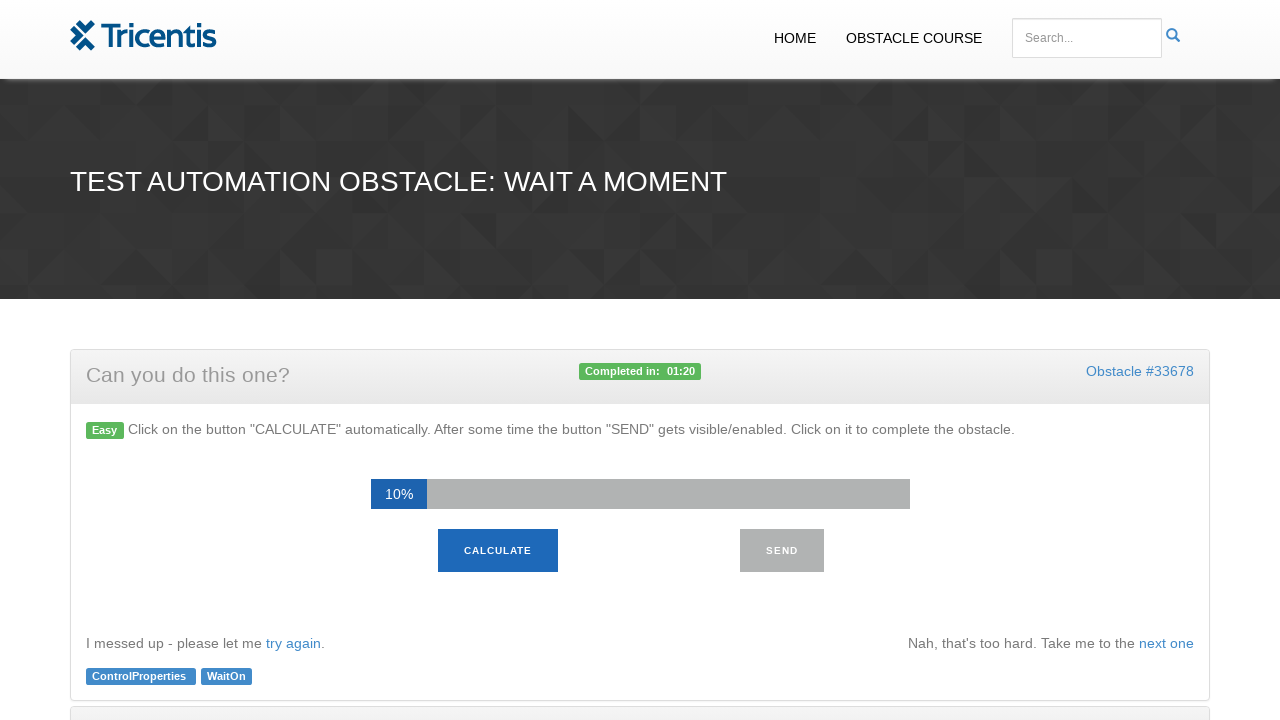

Waited 15 seconds for calculation to complete
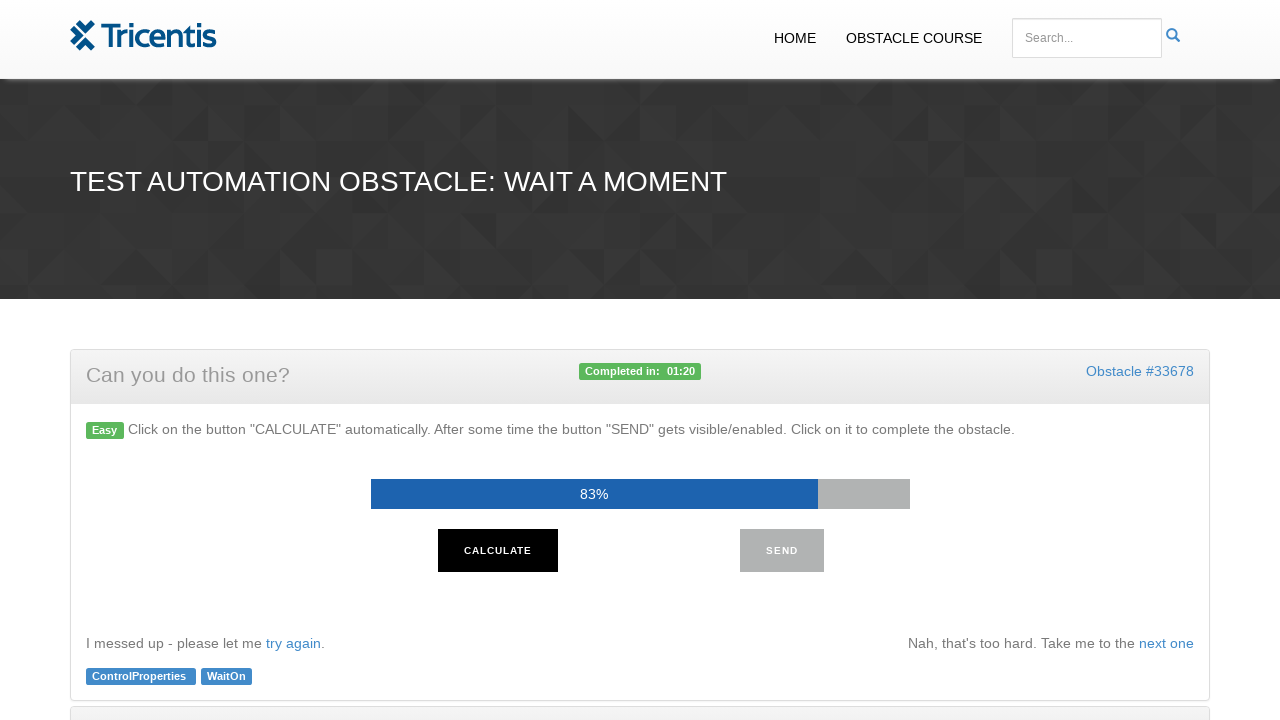

Clicked Send button at (782, 551) on xpath=//div/p/button[text()='Send']
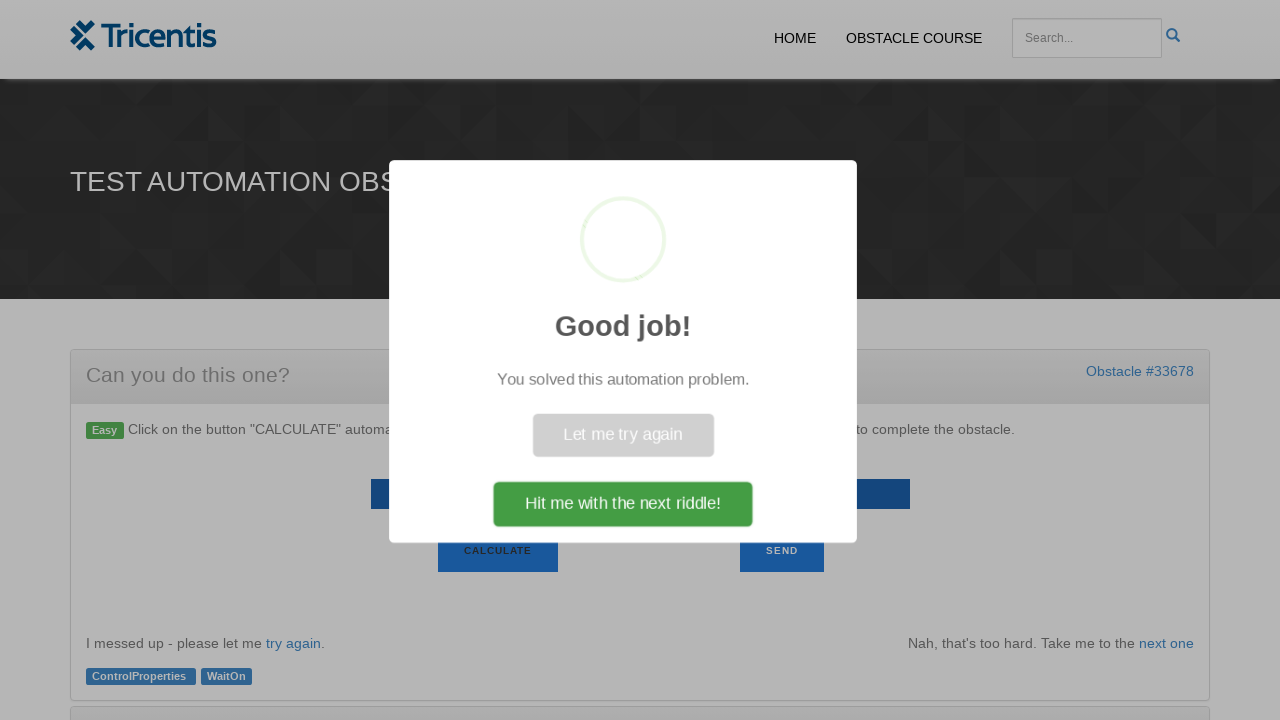

Waited 2 seconds for response
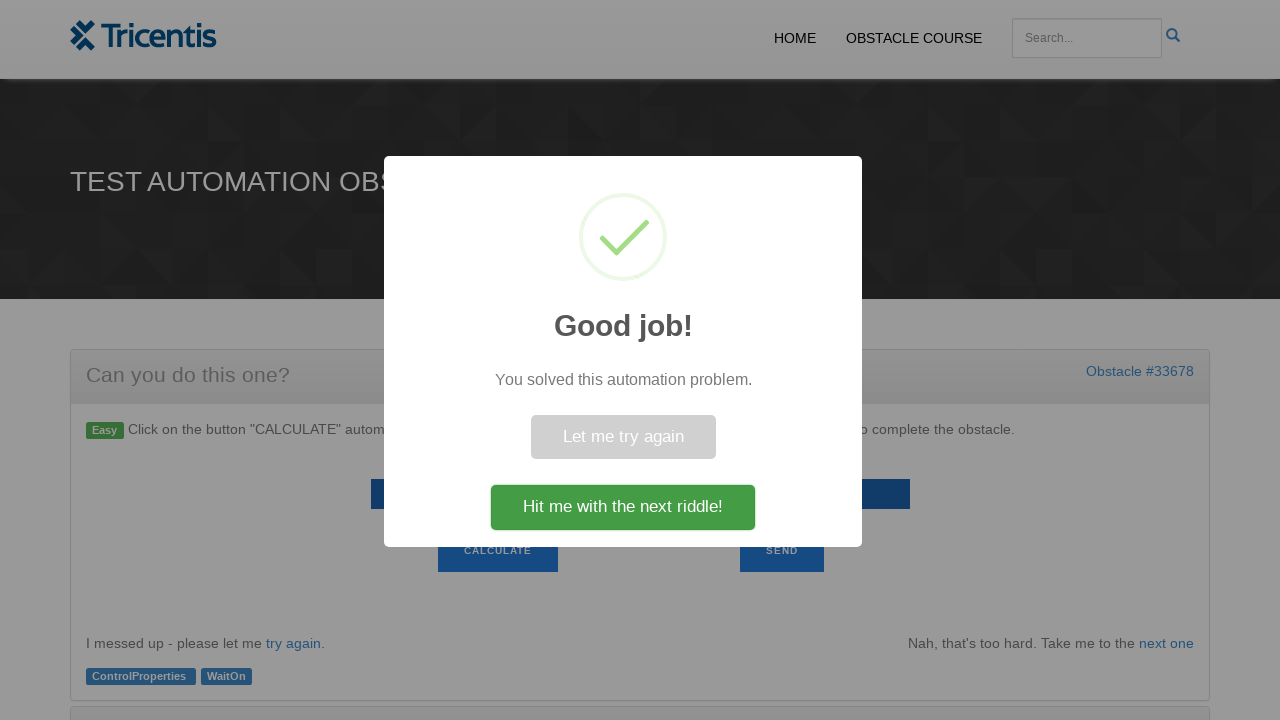

Retrieved success message text content
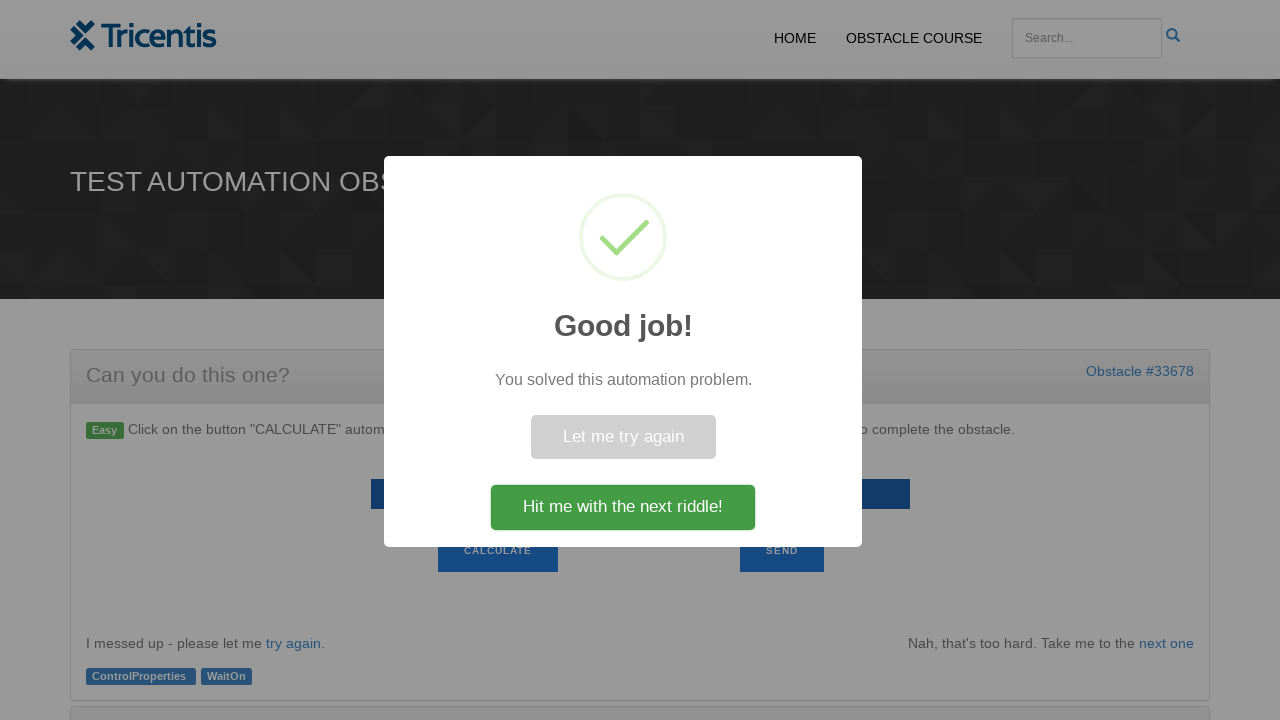

Verified success message displays 'Good job!' as expected
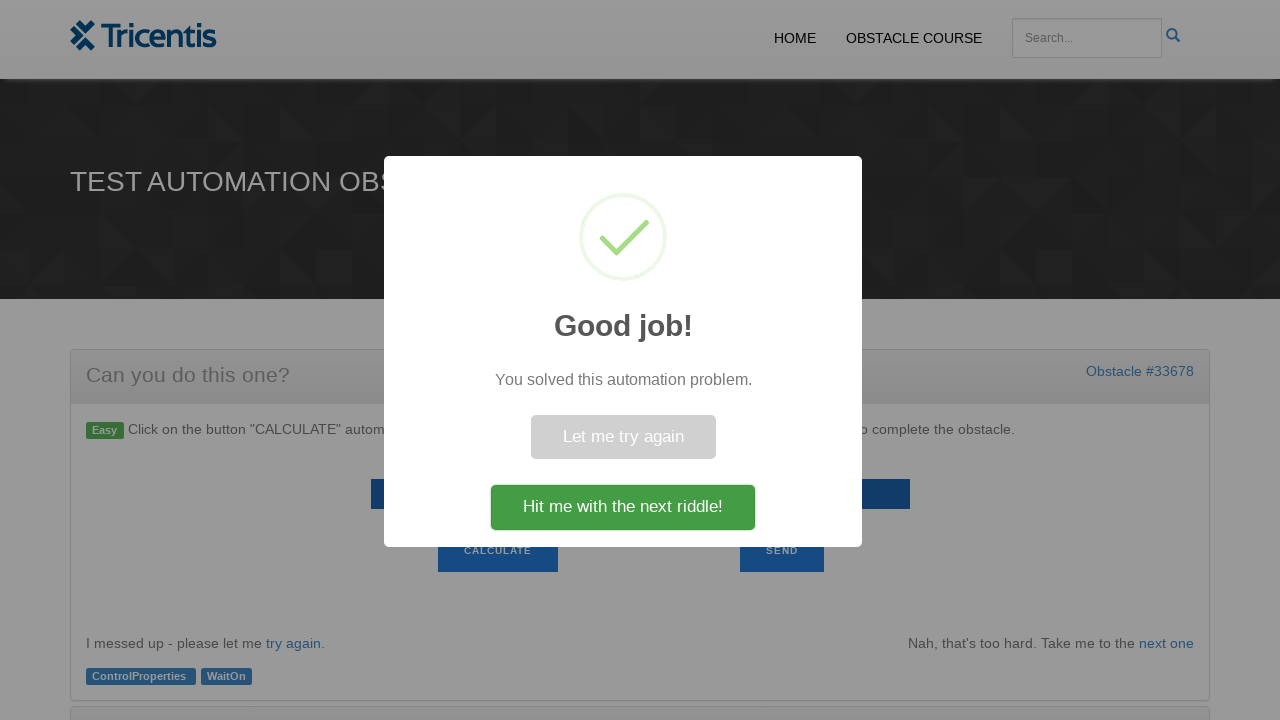

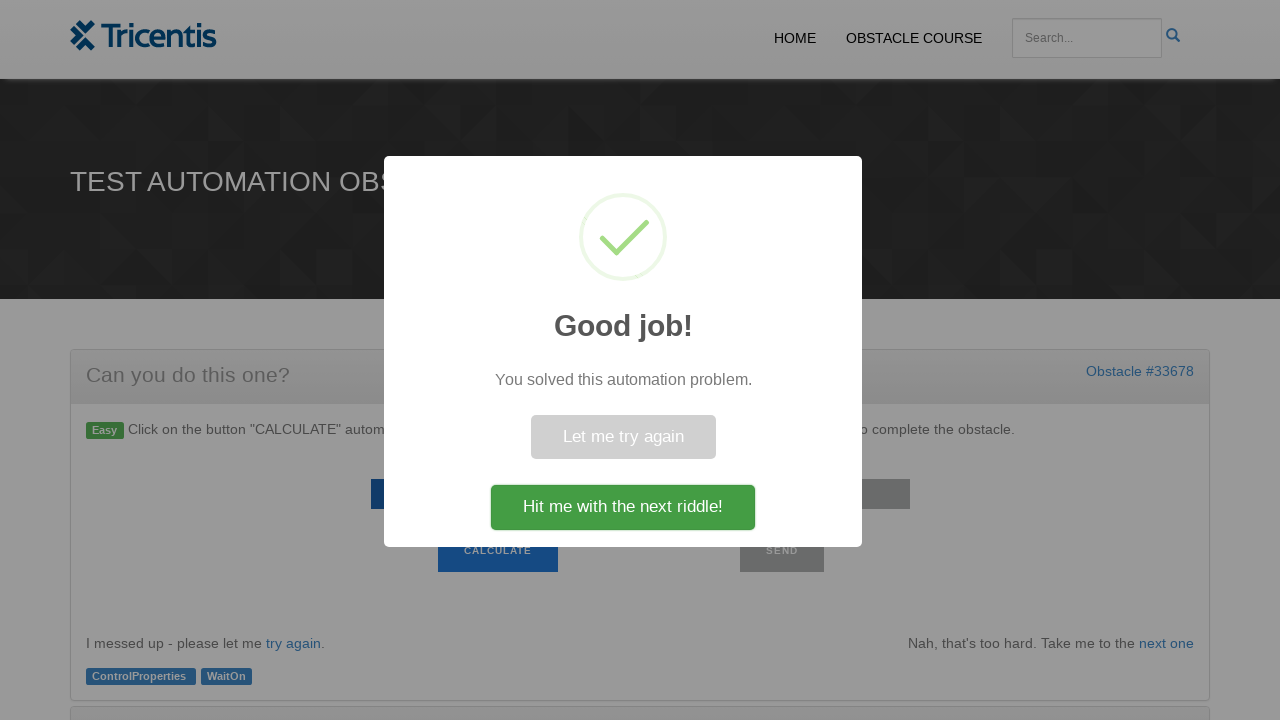